Tests finding a link by partial text using a calculated mathematical code, clicking it, then filling out a form with personal information (first name, last name, city, country) and submitting it.

Starting URL: http://suninjuly.github.io/find_link_text

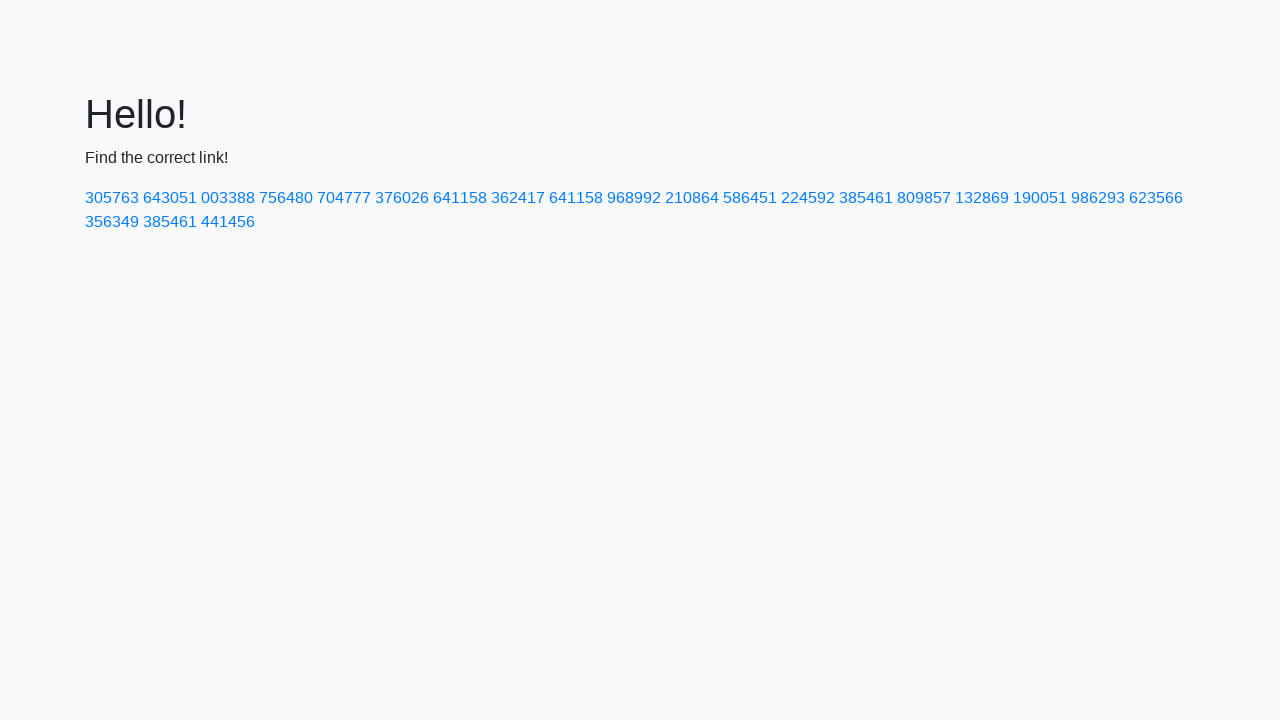

Clicked link containing calculated code: 224592 at (808, 198) on a:text-matches('224592')
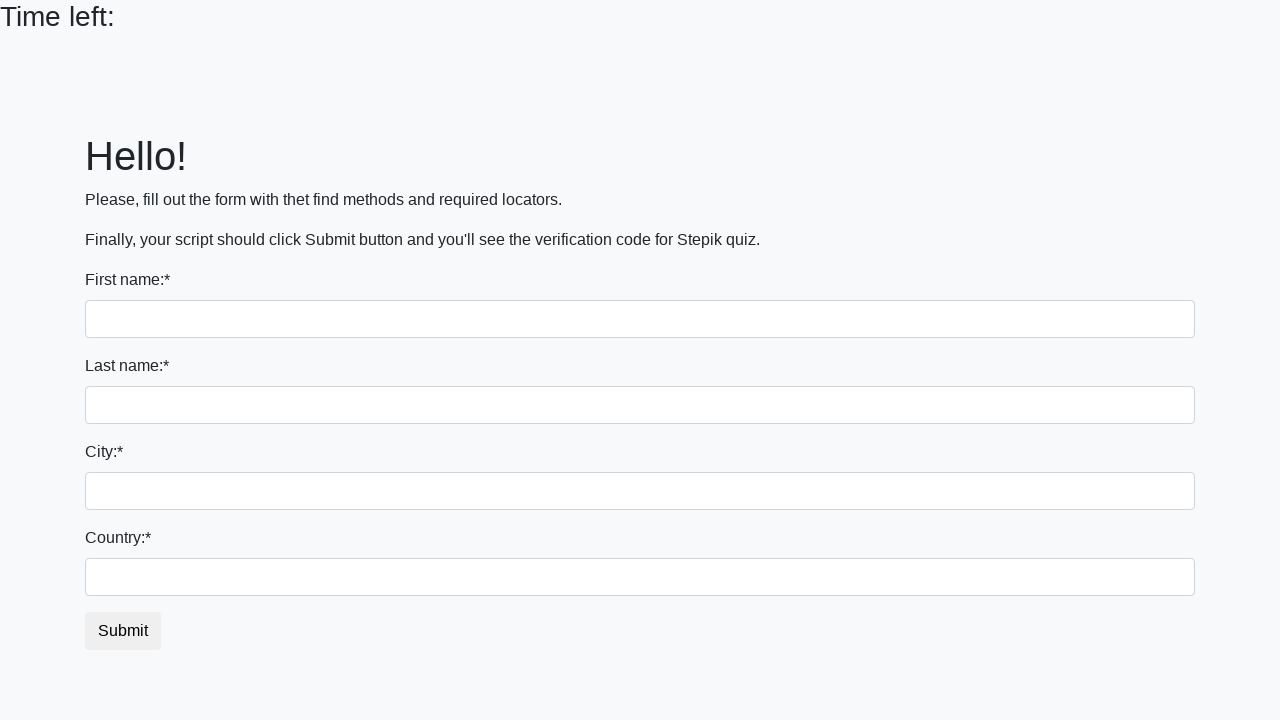

Filled first name field with 'Ivan' on input
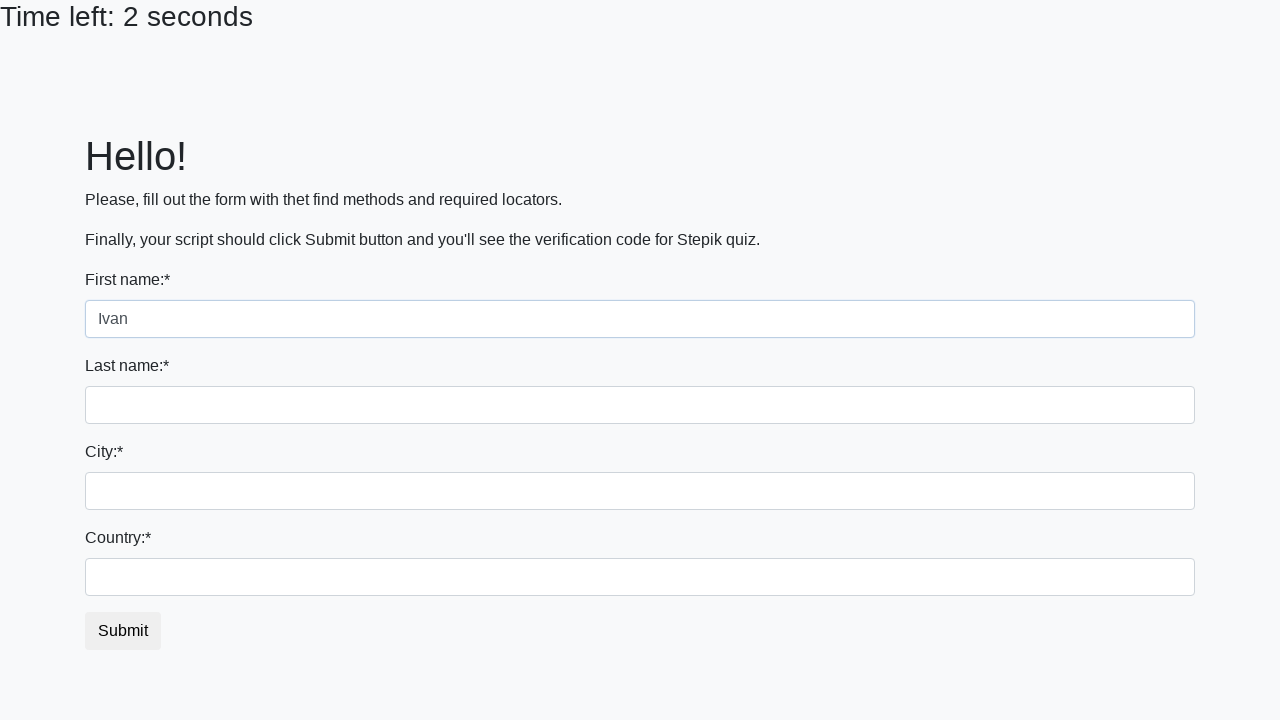

Filled last name field with 'Petrov' on input[name='last_name']
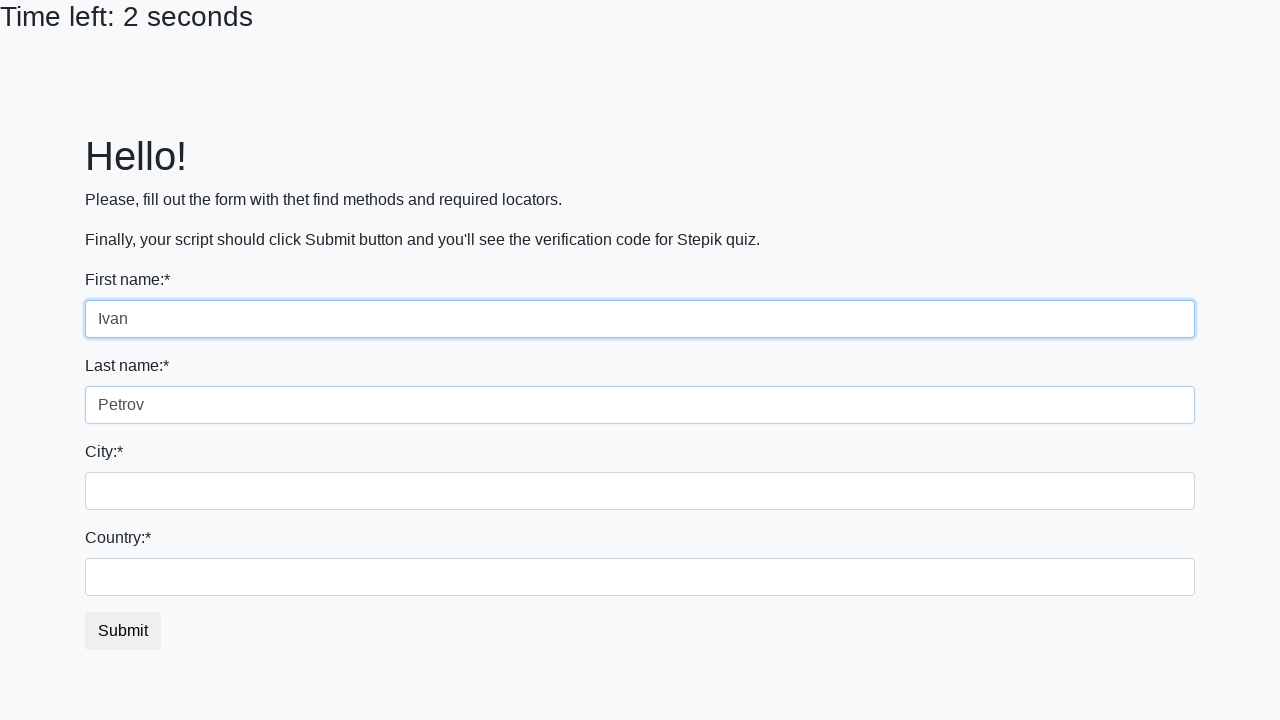

Filled city field with 'Smolensk' on .city
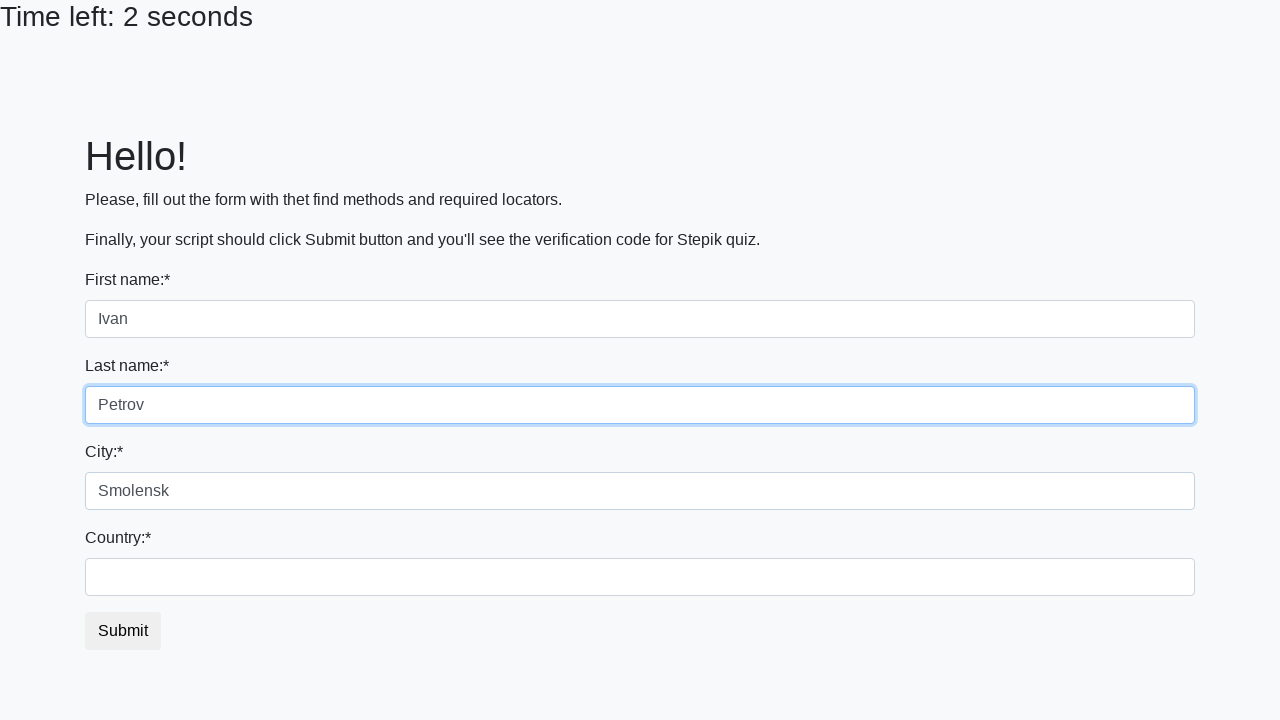

Filled country field with 'Russia' on #country
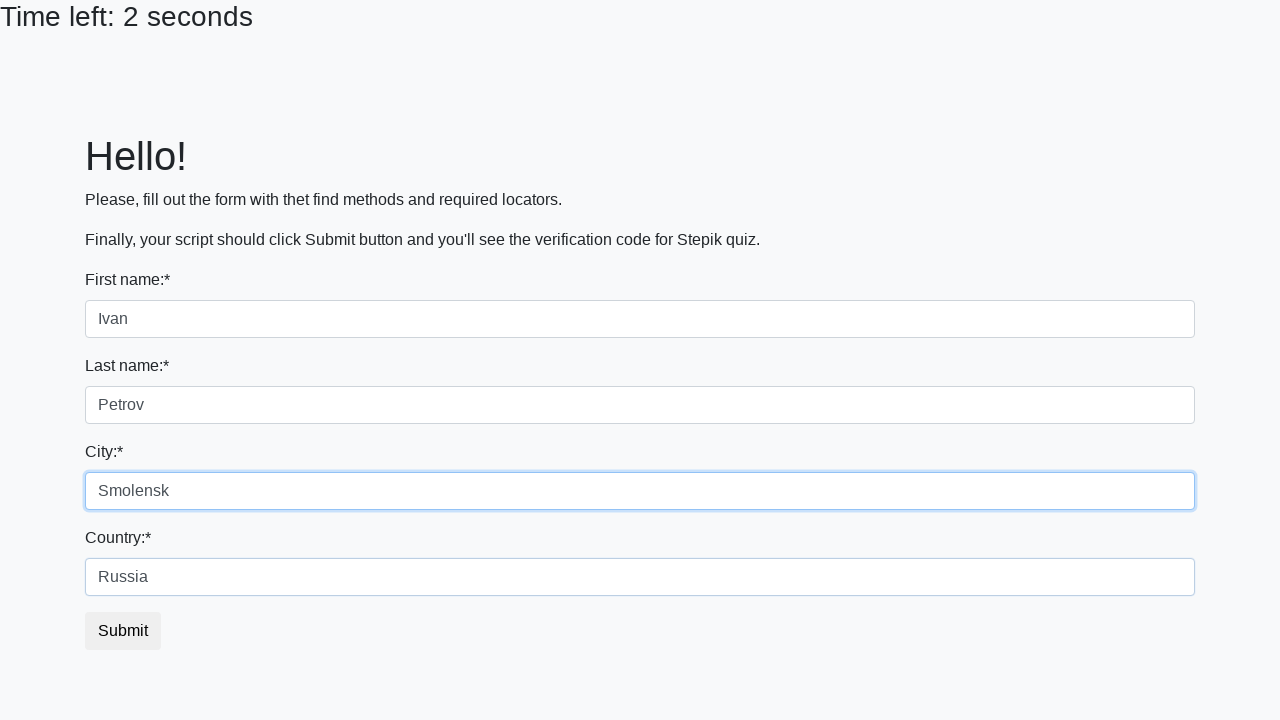

Clicked submit button to submit the form at (123, 631) on button.btn
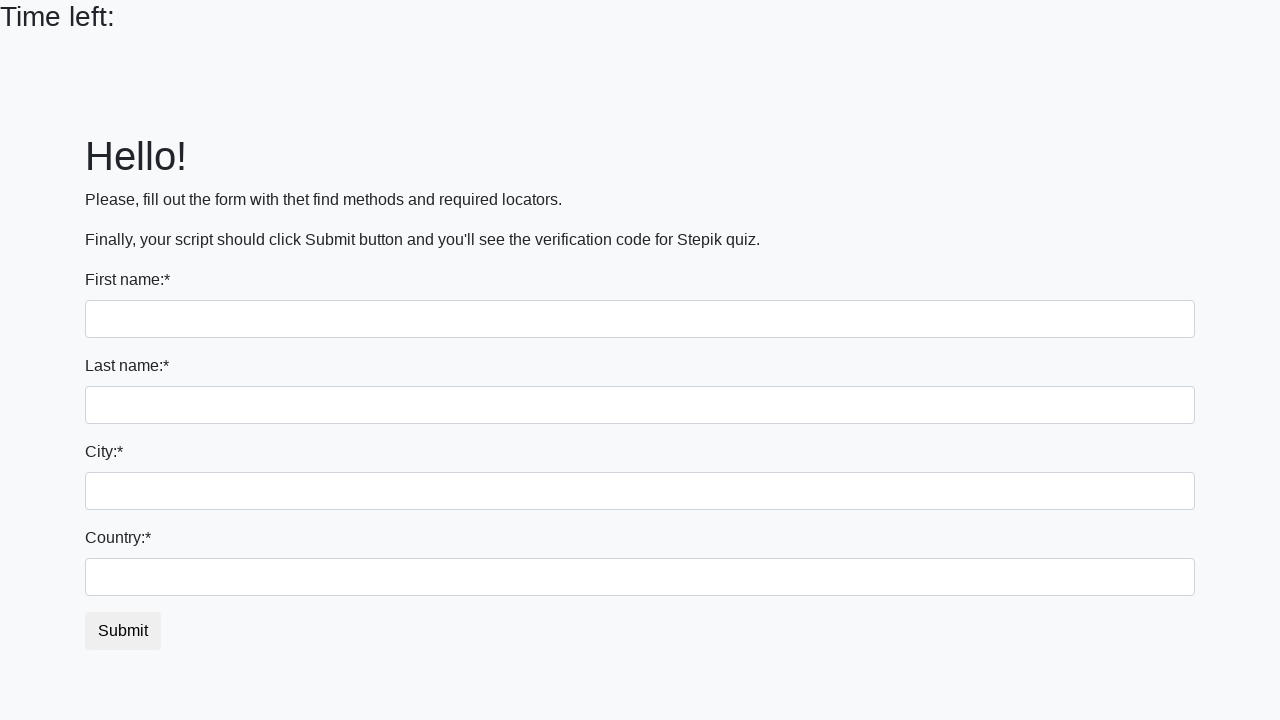

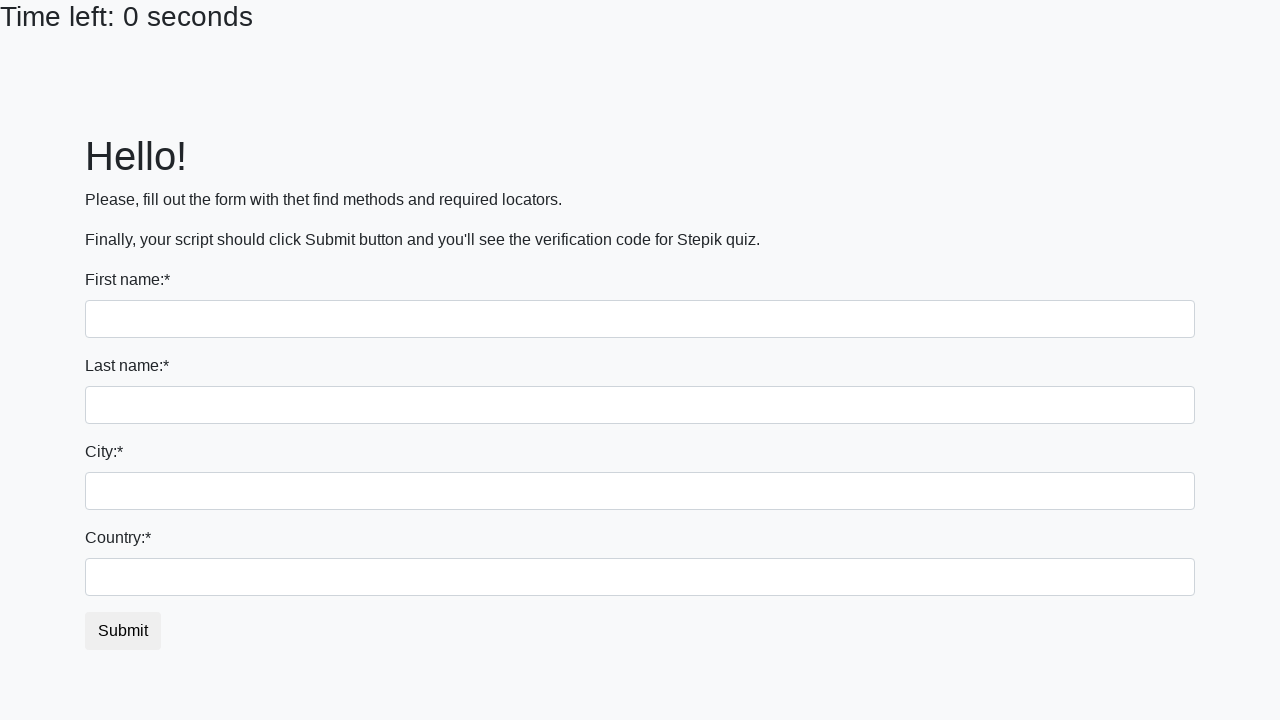